Tests radio button functionality by clicking the "Yes" radio button and verifying selection status

Starting URL: https://demoqa.com/radio-button

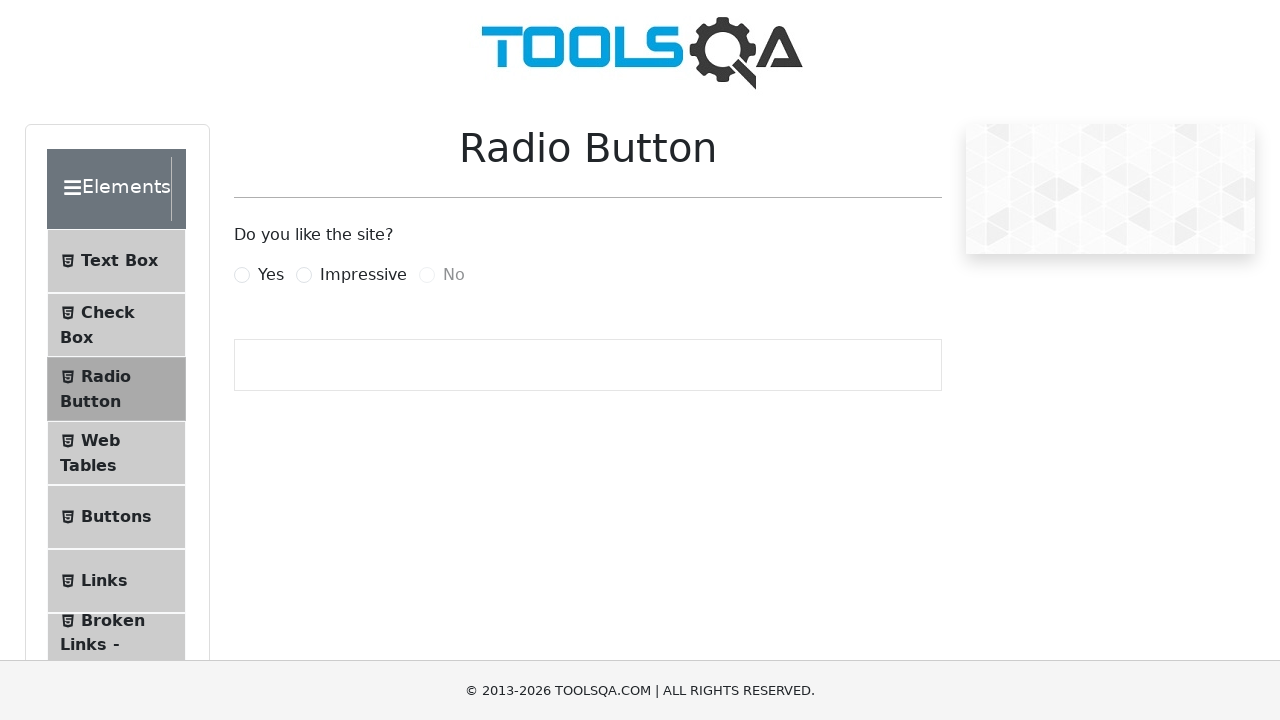

Clicked the 'Yes' radio button label at (271, 275) on label[for='yesRadio']
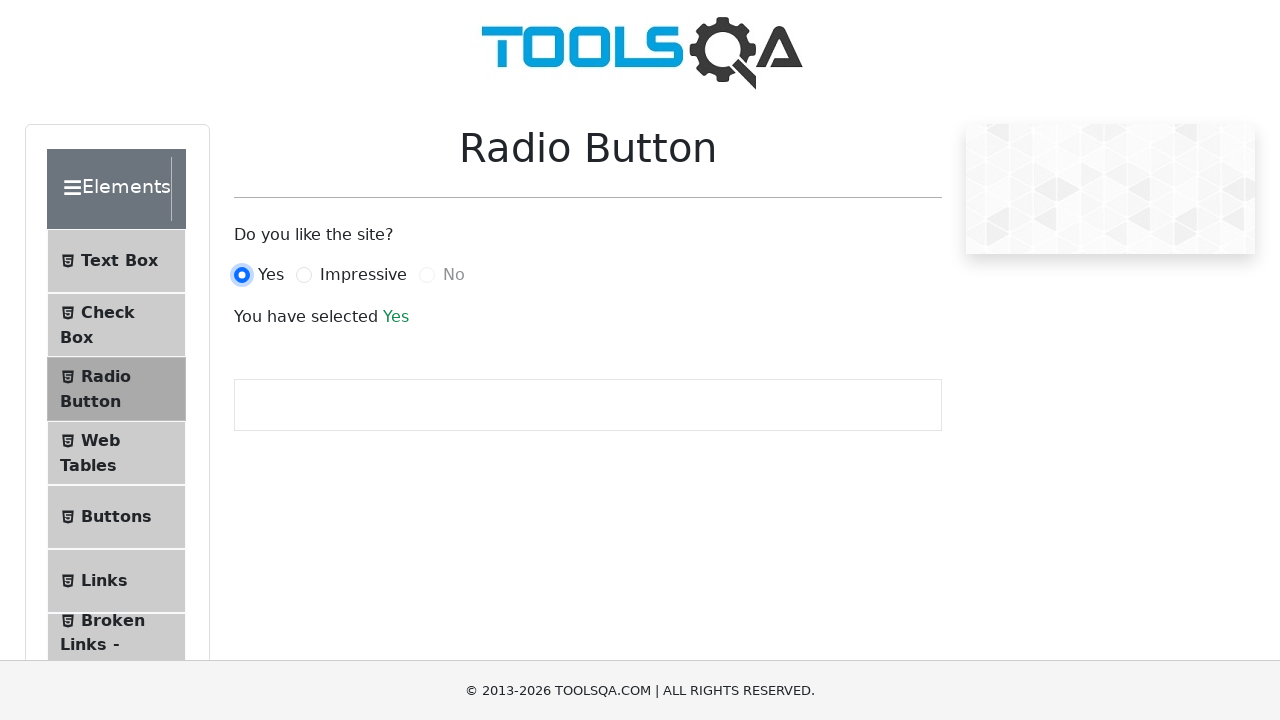

Verified that the 'Yes' radio button is checked
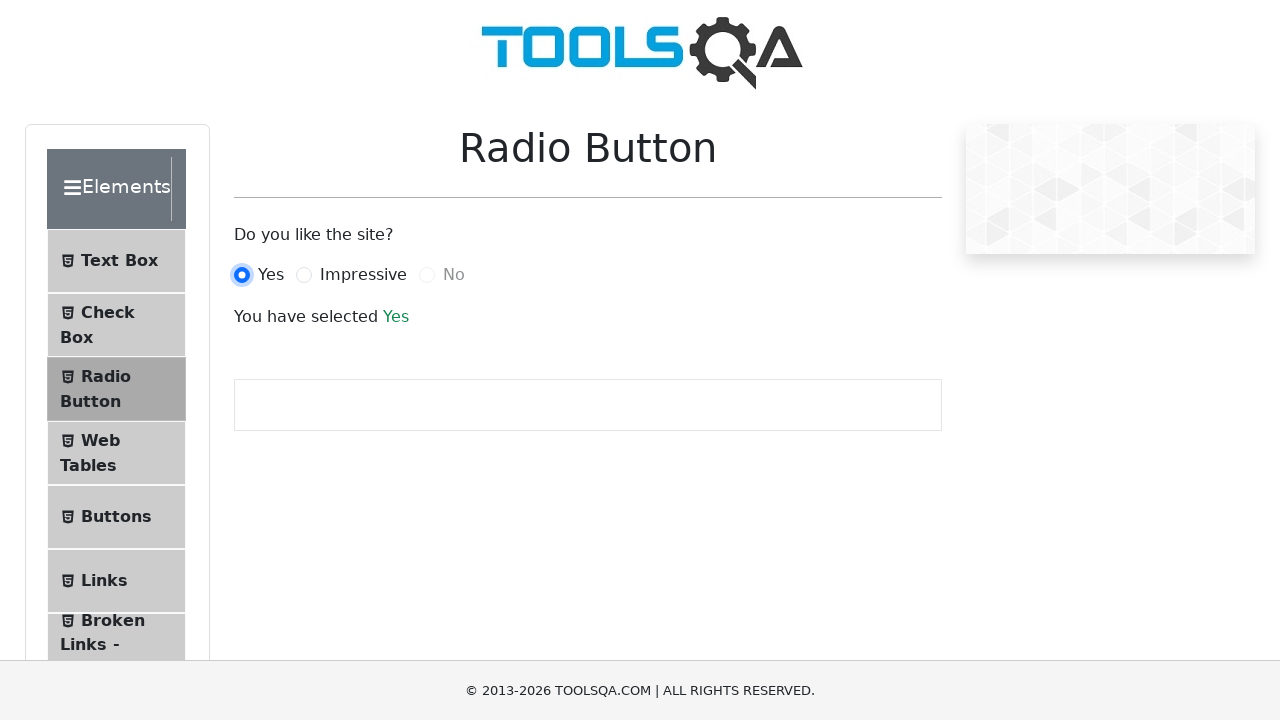

Waited for and located the output text element
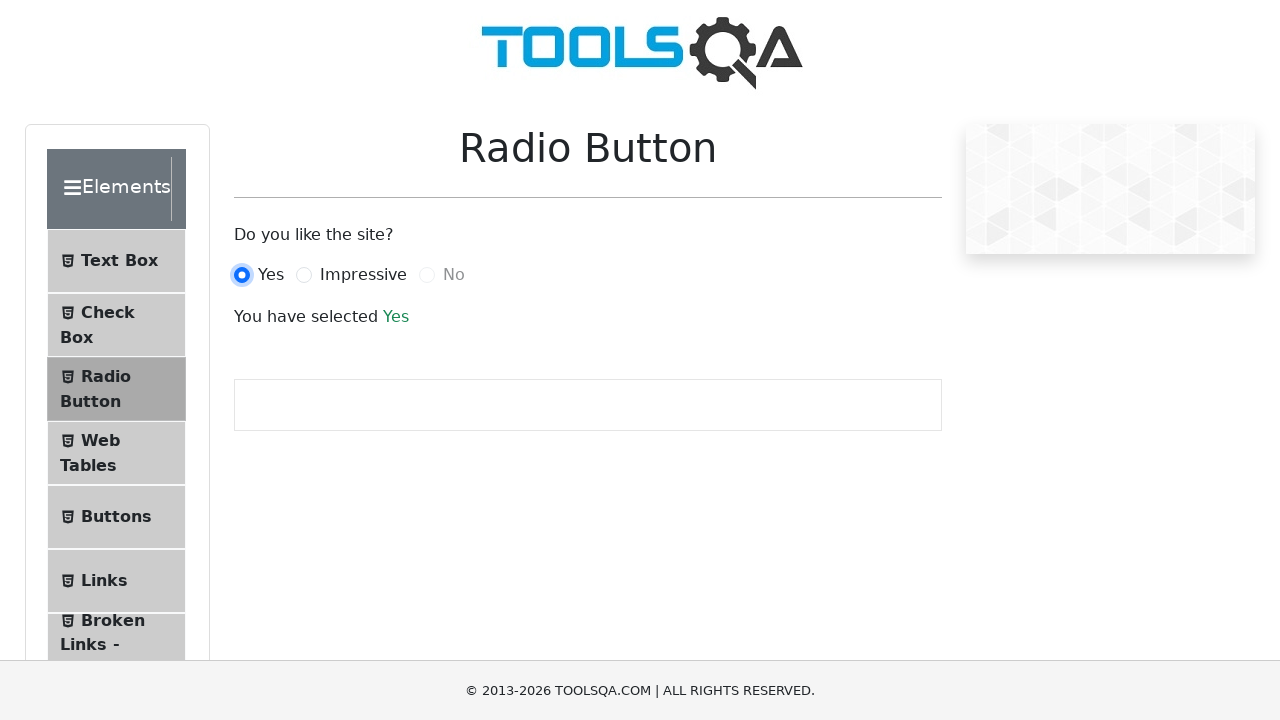

Verified that the 'No' radio button is disabled
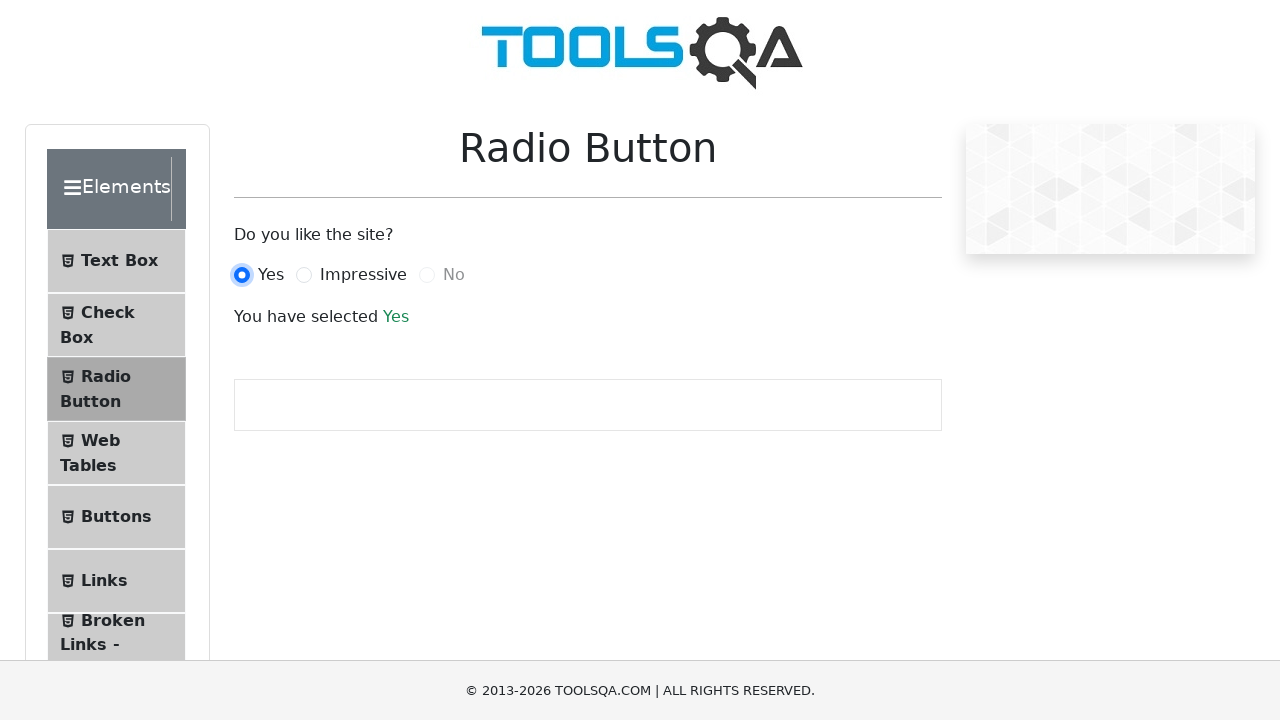

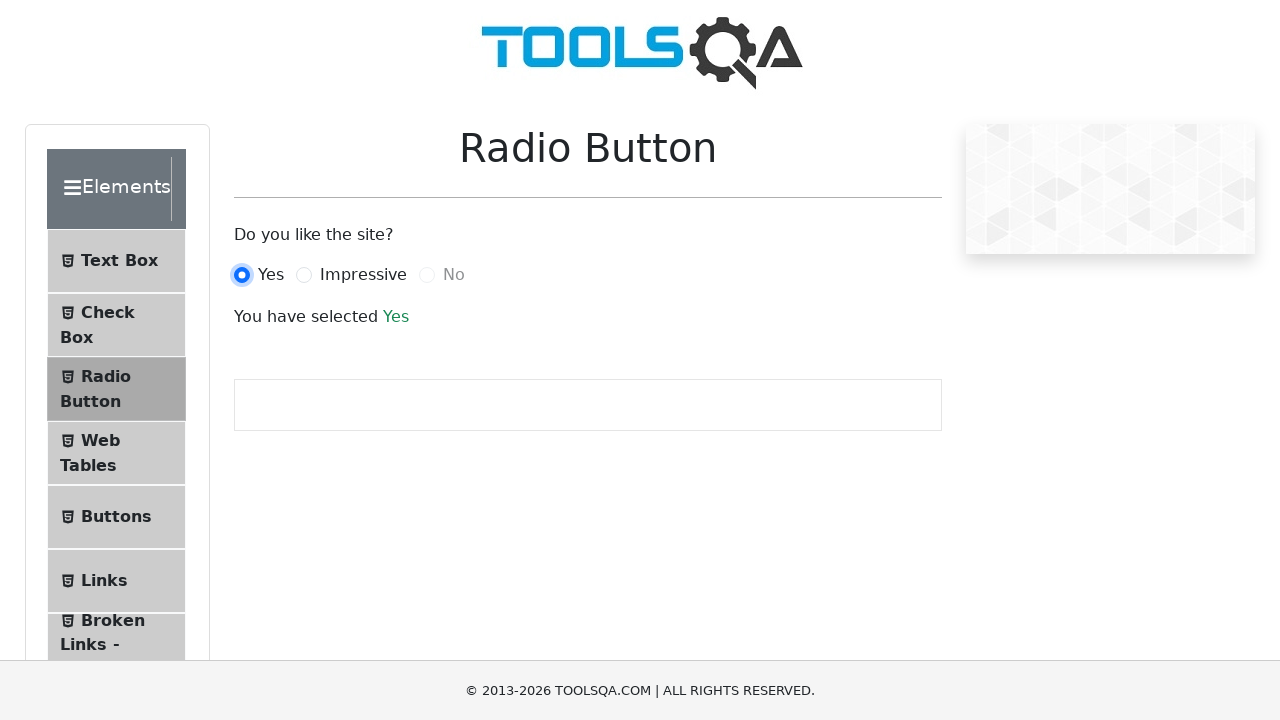